Tests file upload functionality by selecting a file using the file input field and clicking the upload button to submit it

Starting URL: https://practice.cydeo.com/upload

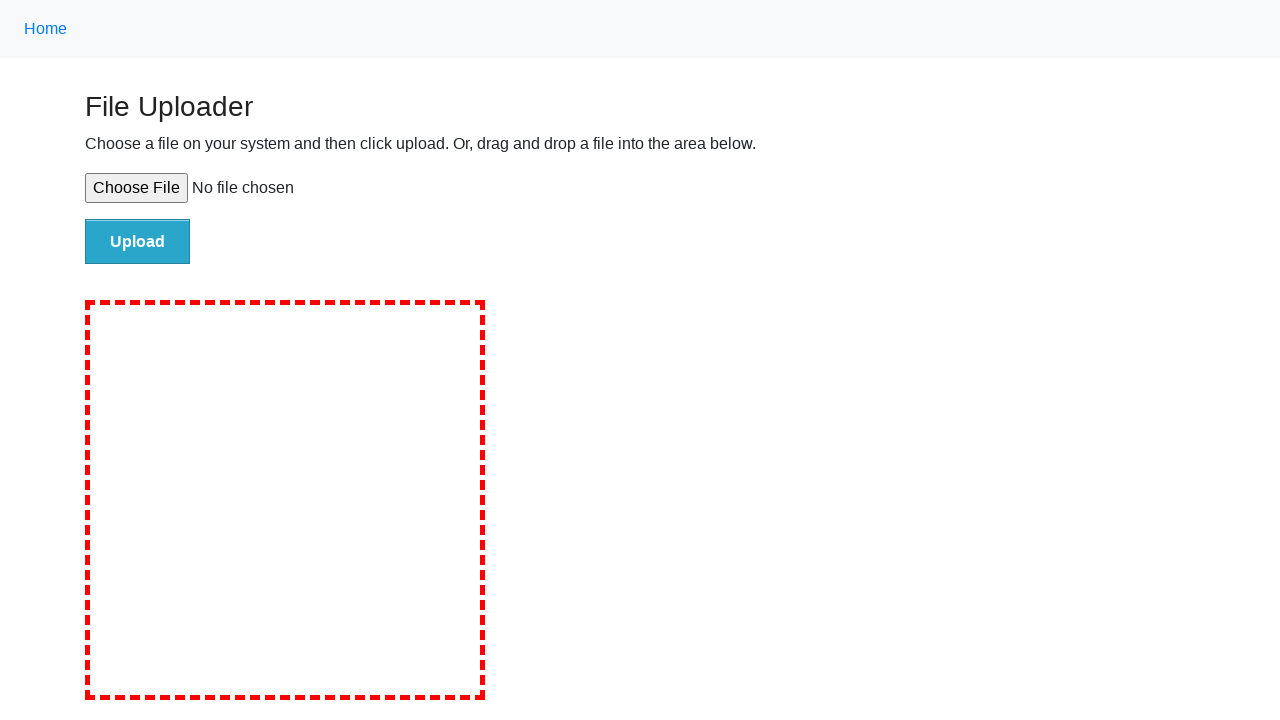

Created temporary test file for upload at /tmp/test_upload_file.txt
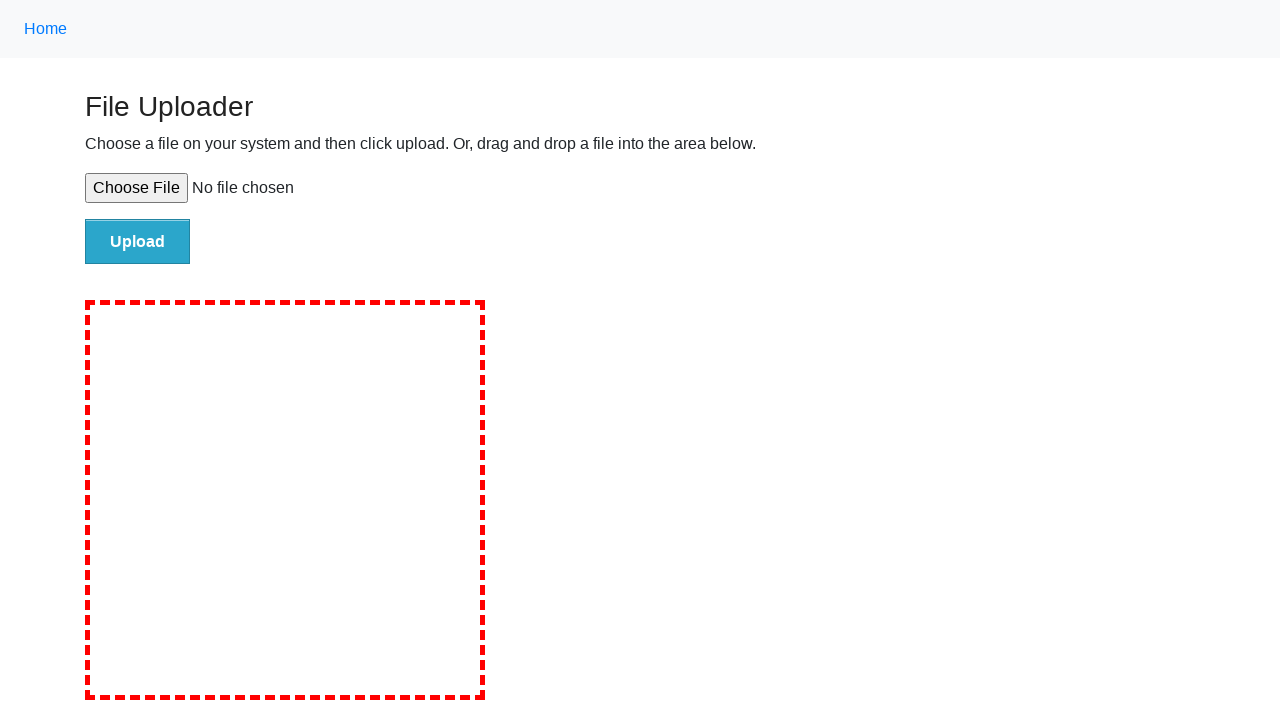

Selected test file using file input field
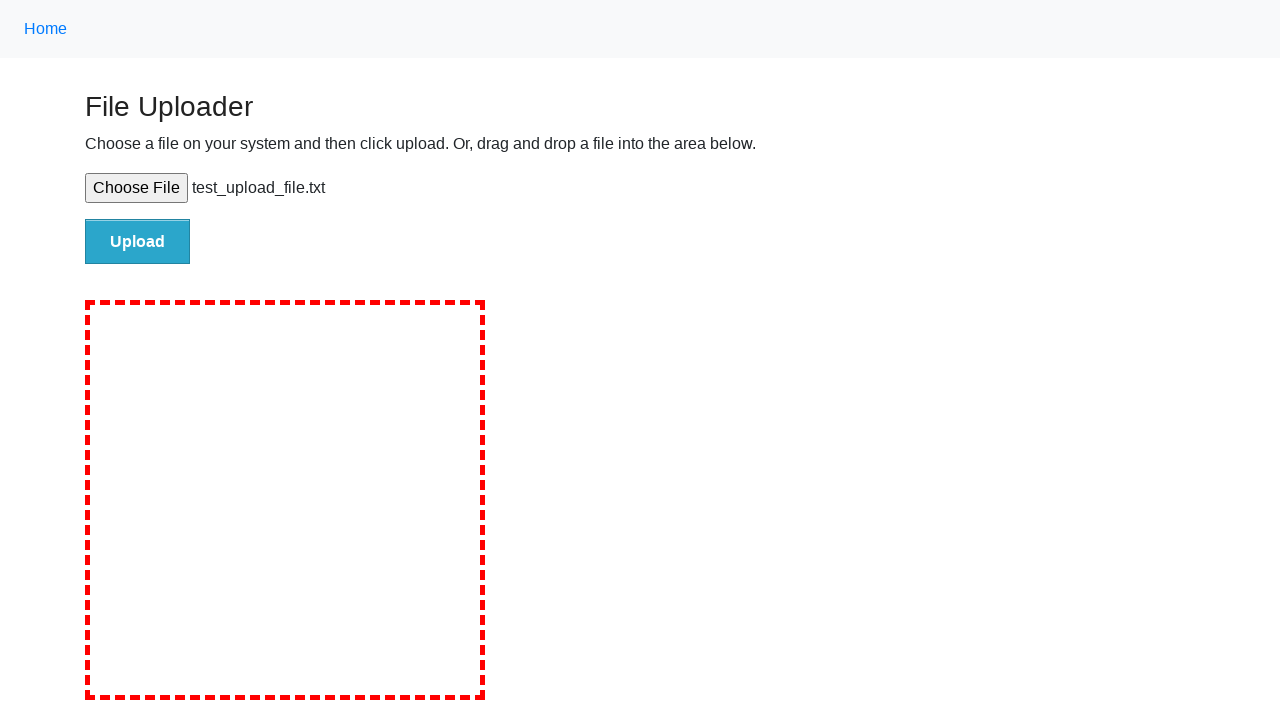

Clicked upload button to submit file at (138, 241) on #file-submit
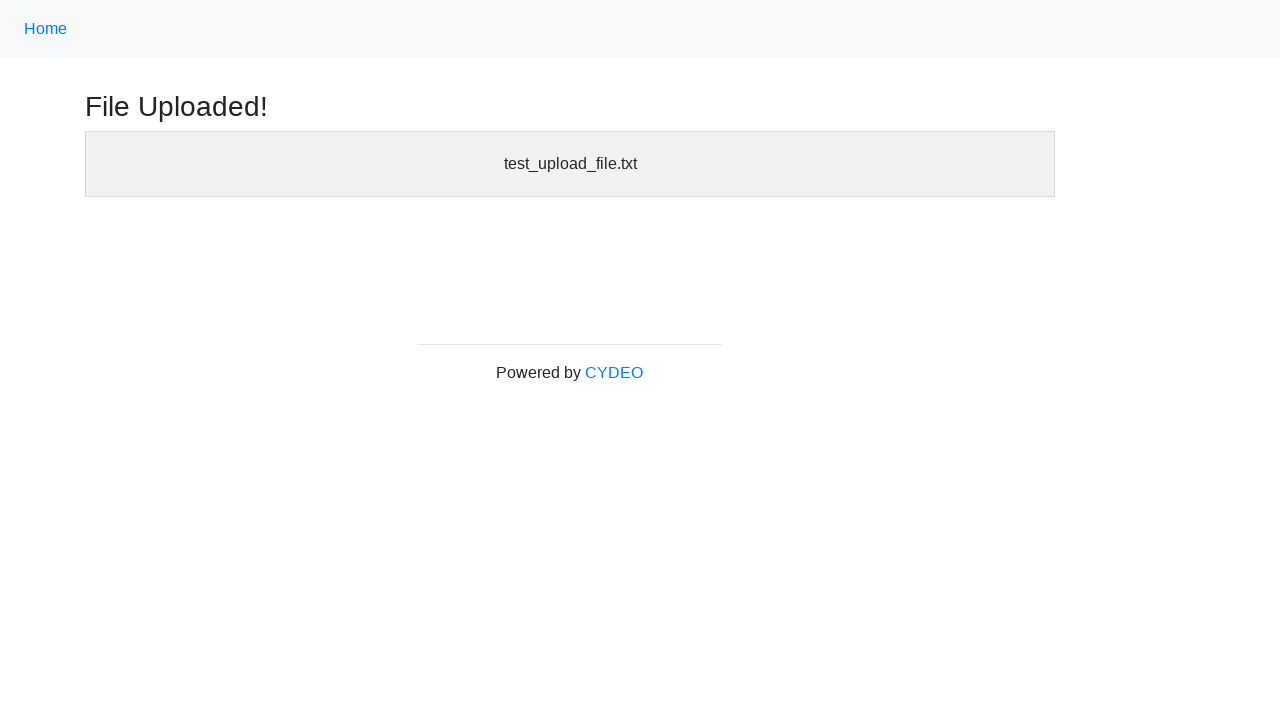

Upload confirmation message appeared - file upload successful
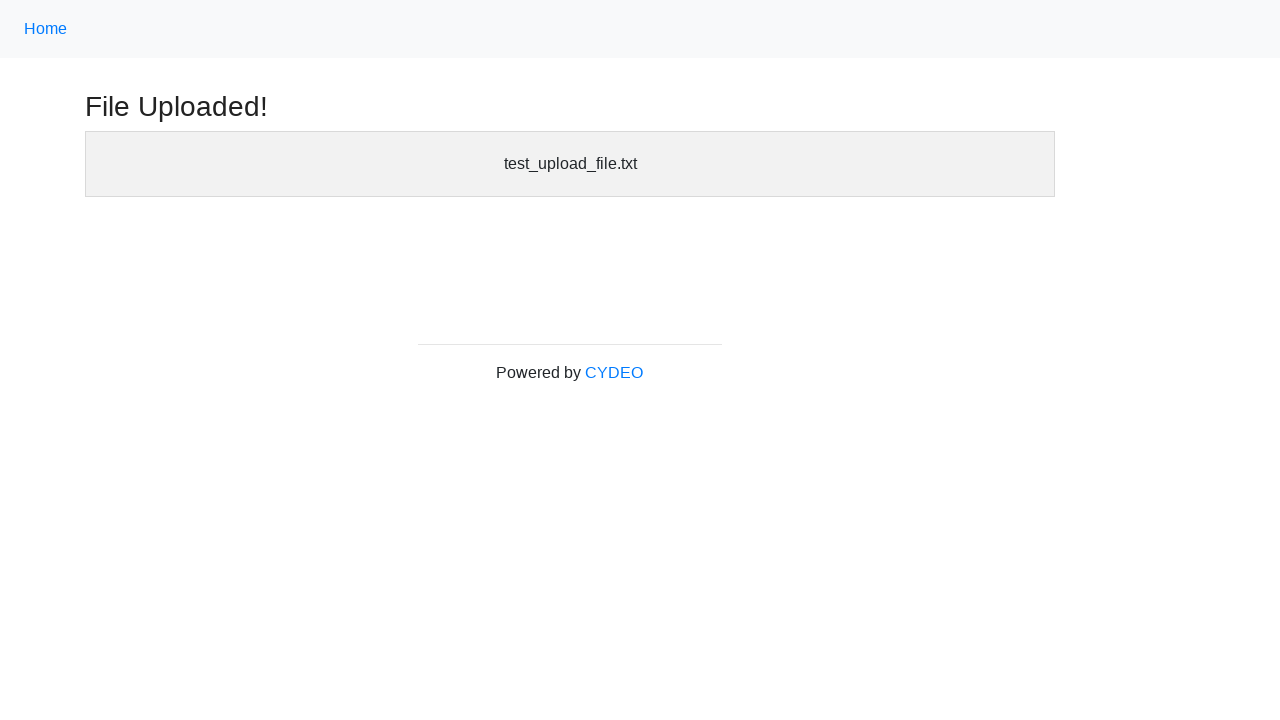

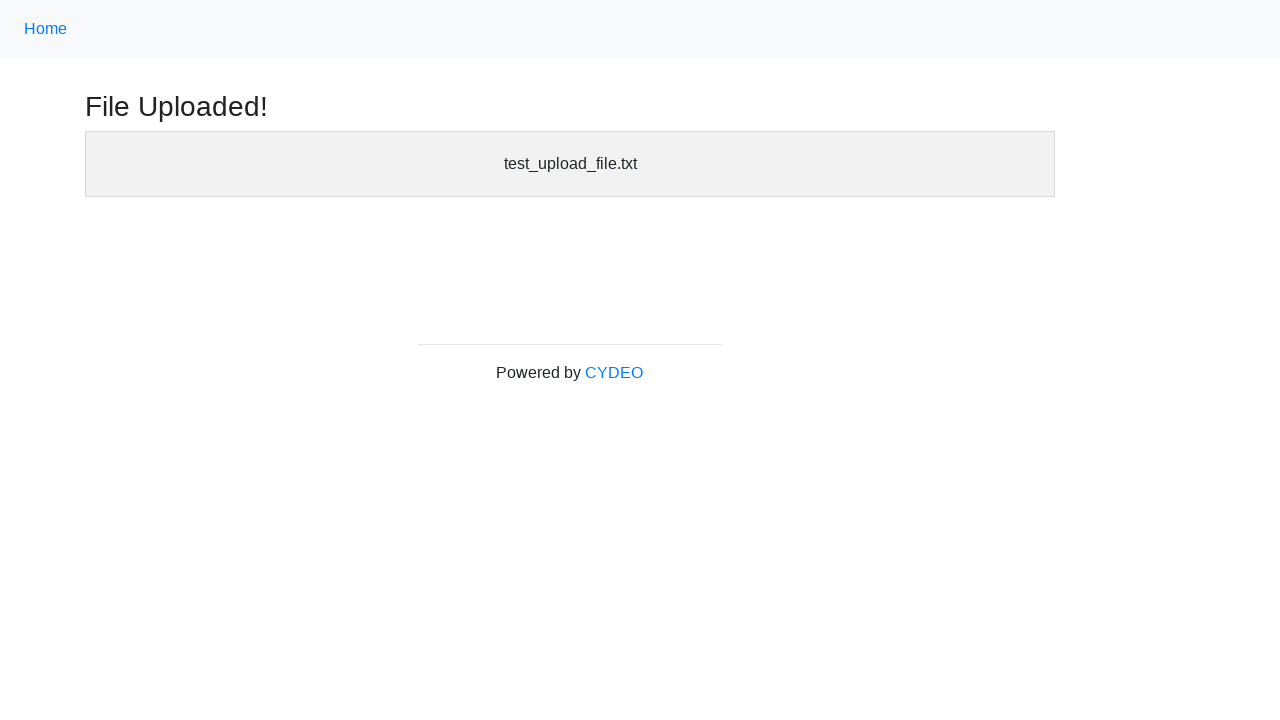